Tests JavaScript delay functionality by navigating to the delays page, clicking a button, and waiting for the "Liftoff!" text to appear after a delay

Starting URL: https://practice-automation.com/

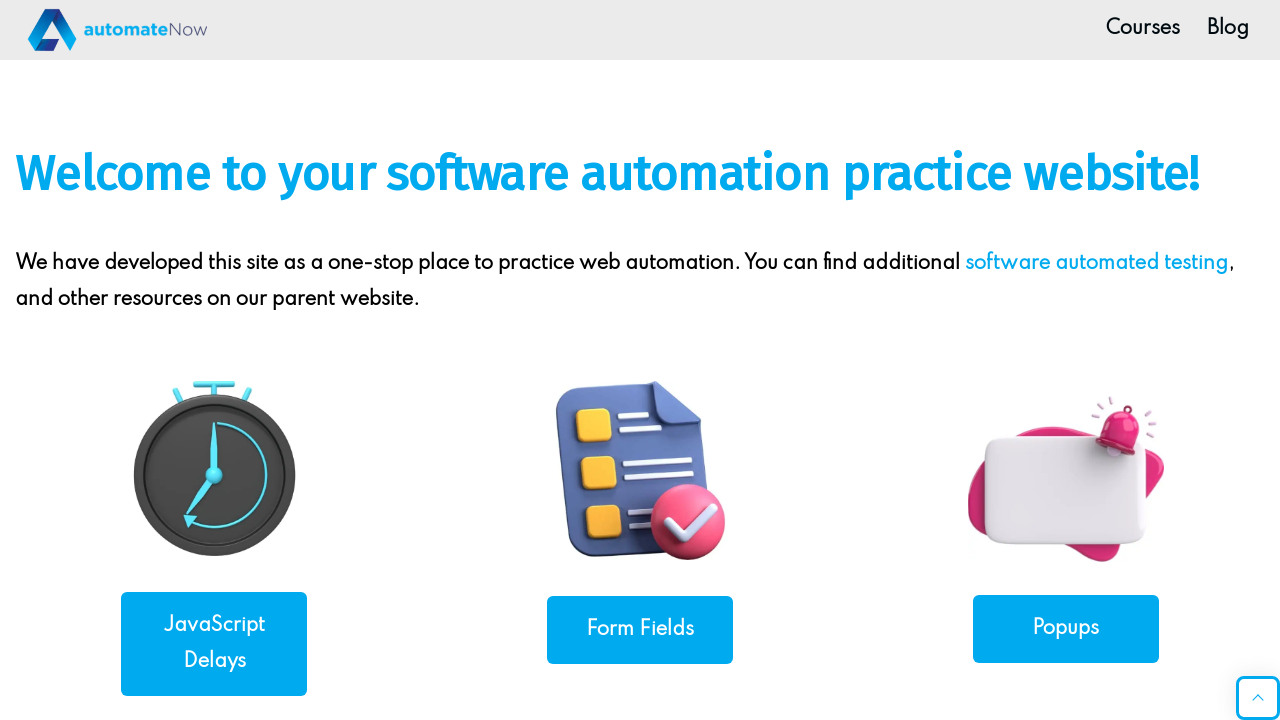

Clicked JavaScript delays link at (214, 644) on a[href='https://practice-automation.com/javascript-delays/']
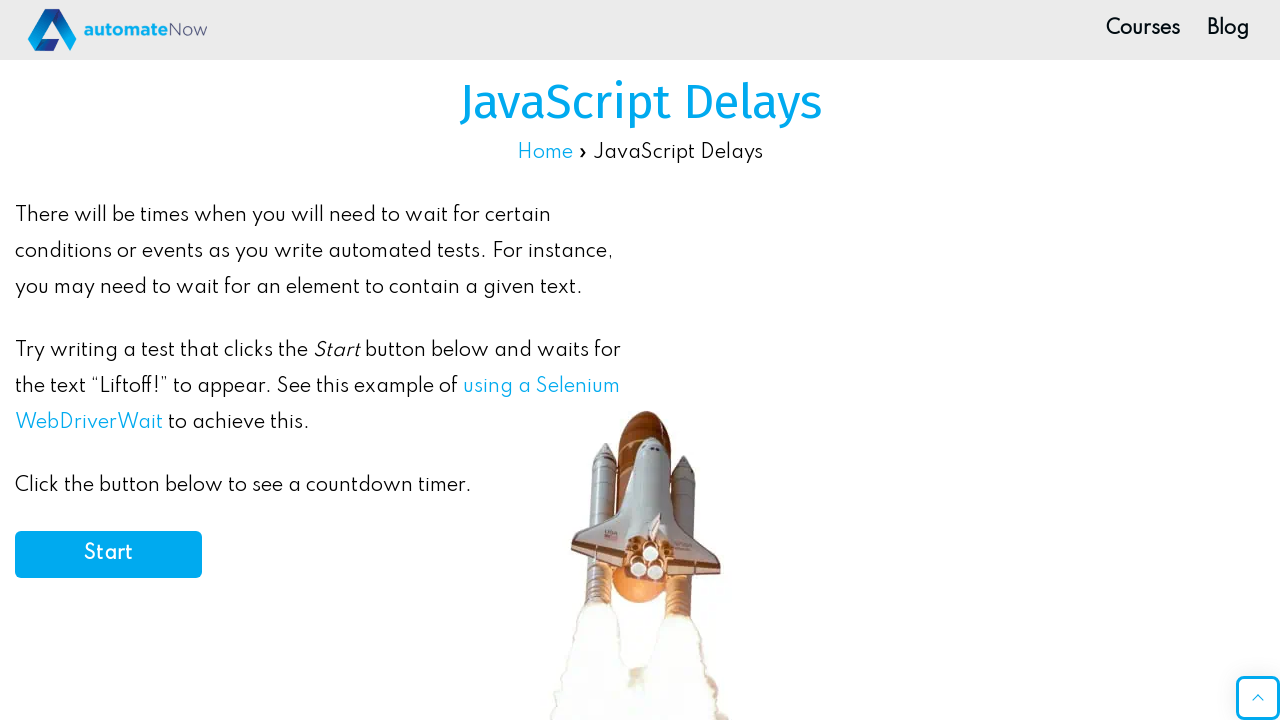

Clicked button to start delay at (108, 554) on xpath=//b
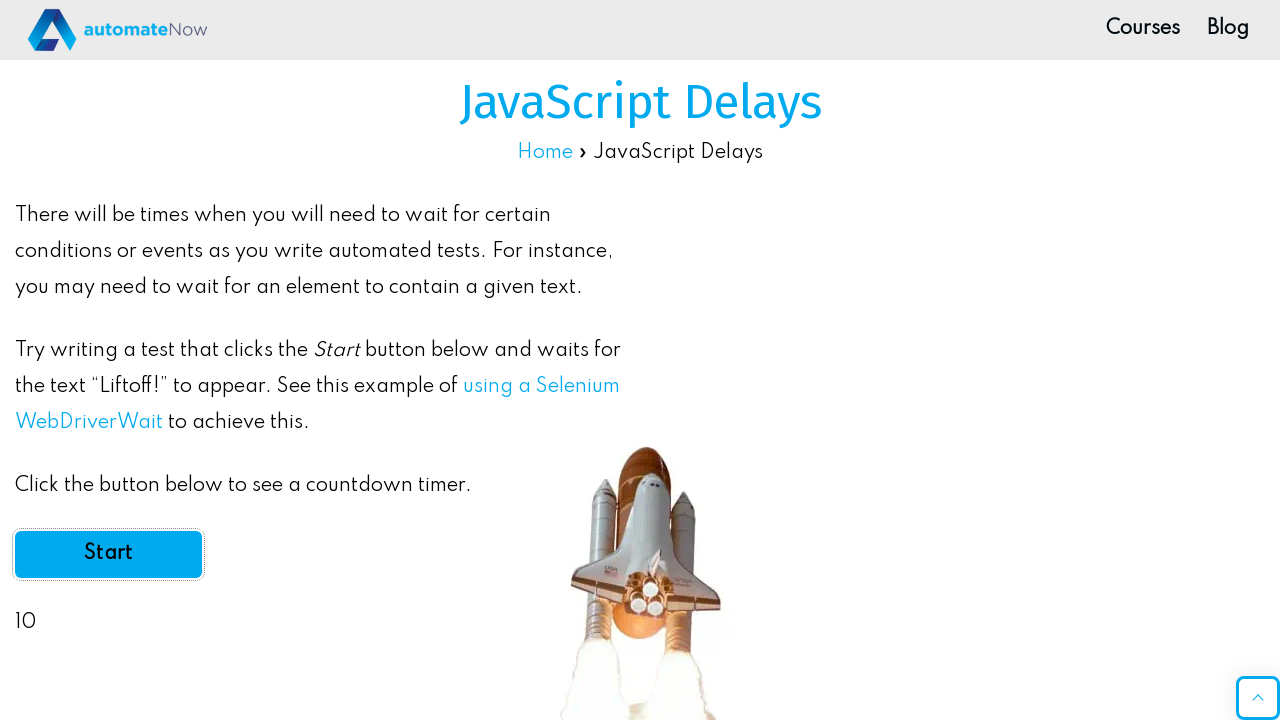

Waited for 'Liftoff!' text to appear after JavaScript delay
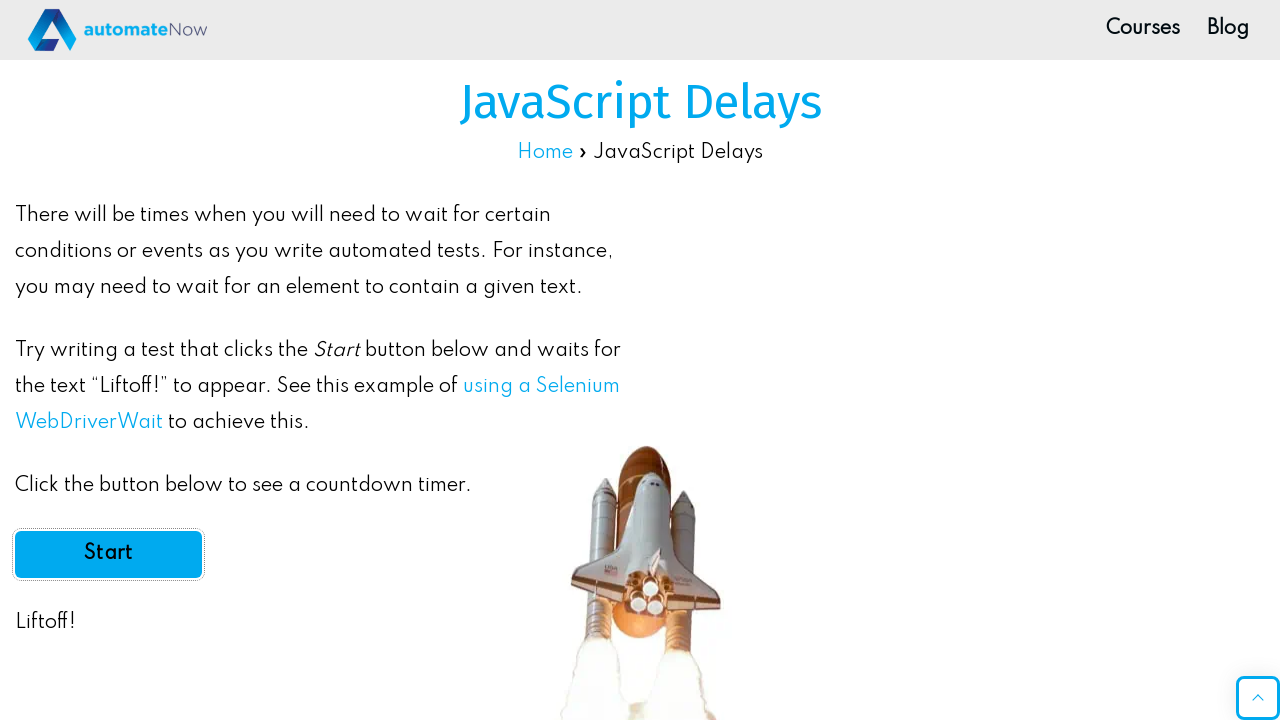

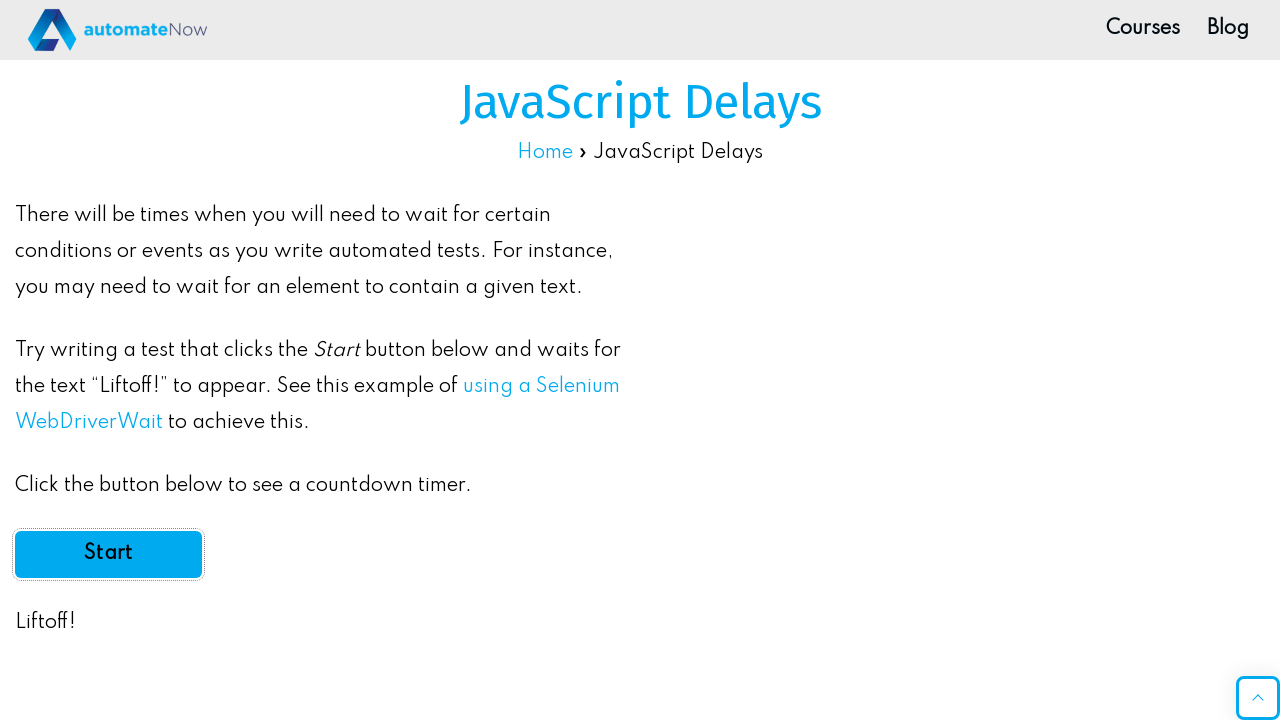